Tests various form controls including checkboxes, radio buttons, and show/hide functionality on an automation practice page

Starting URL: https://rahulshettyacademy.com/AutomationPractice/

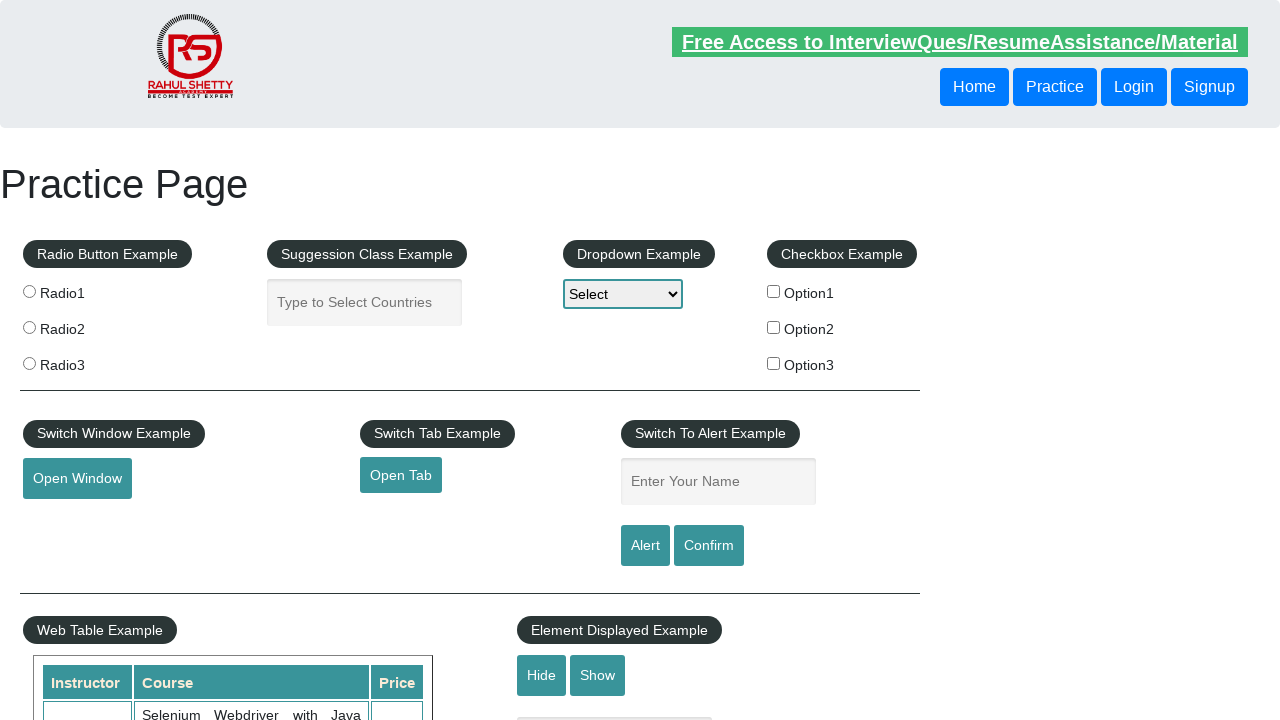

Located all checkboxes on the form
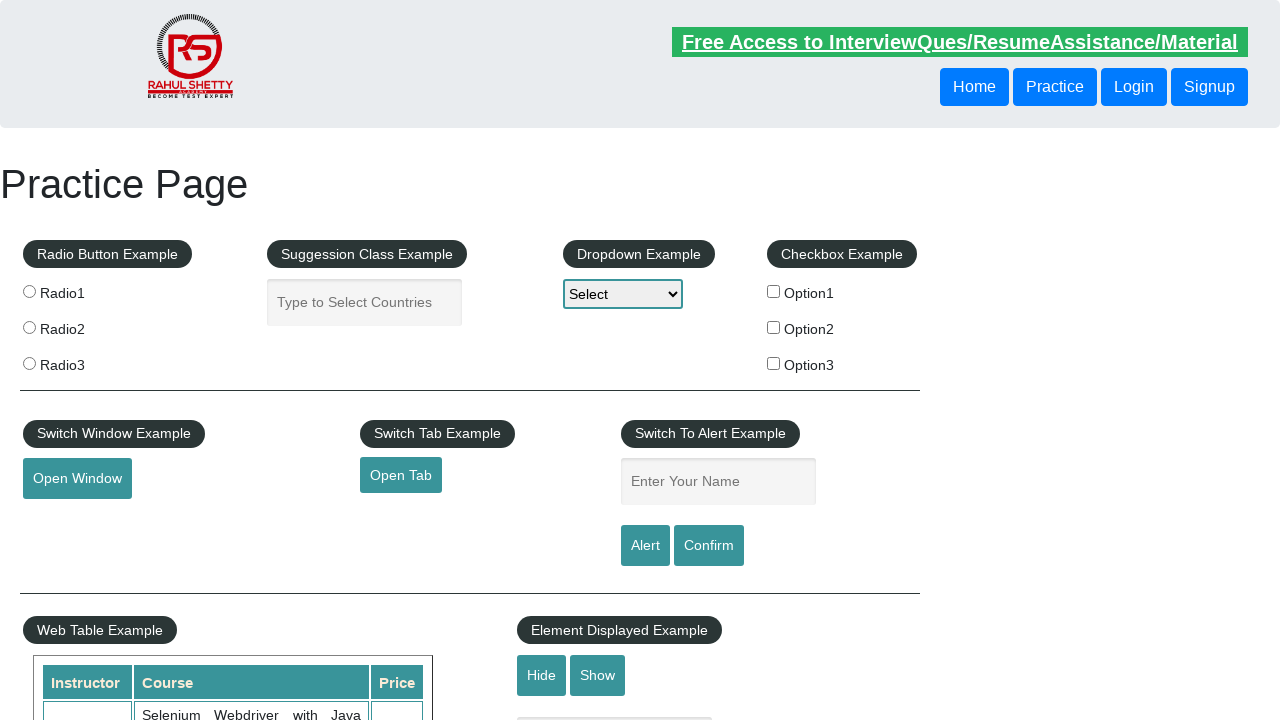

Retrieved checkbox at index 0
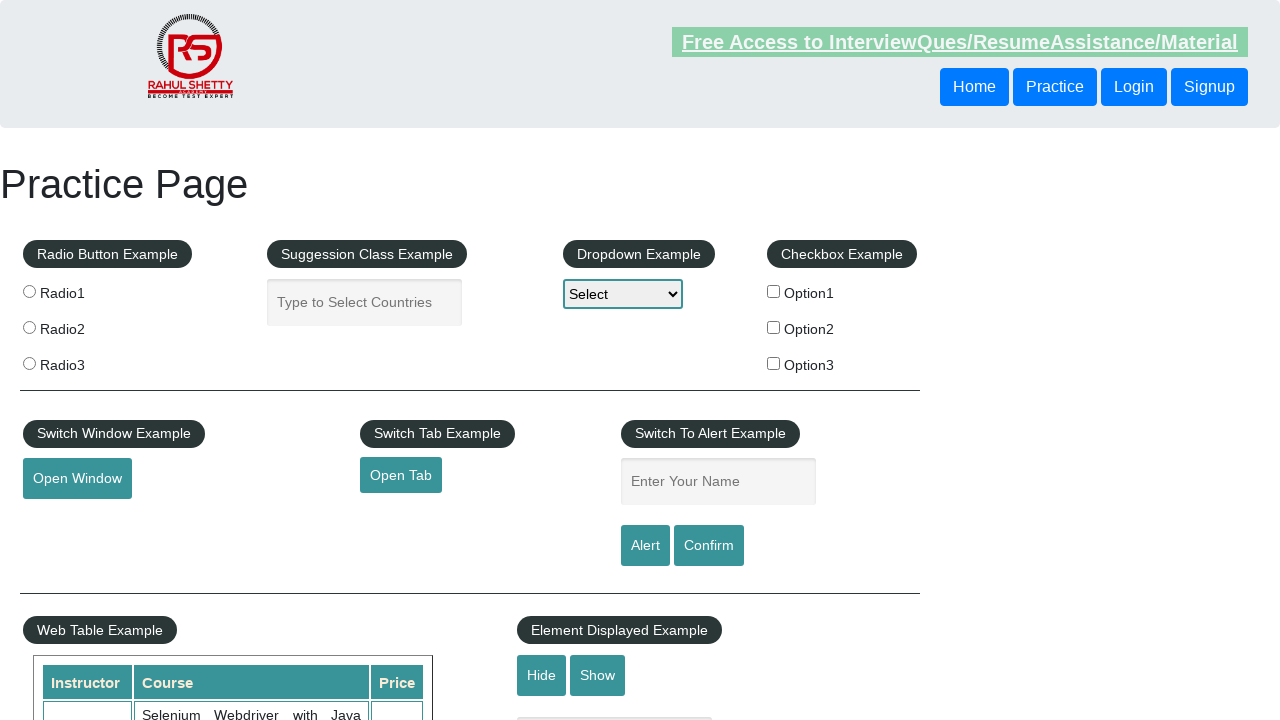

Retrieved checkbox at index 1
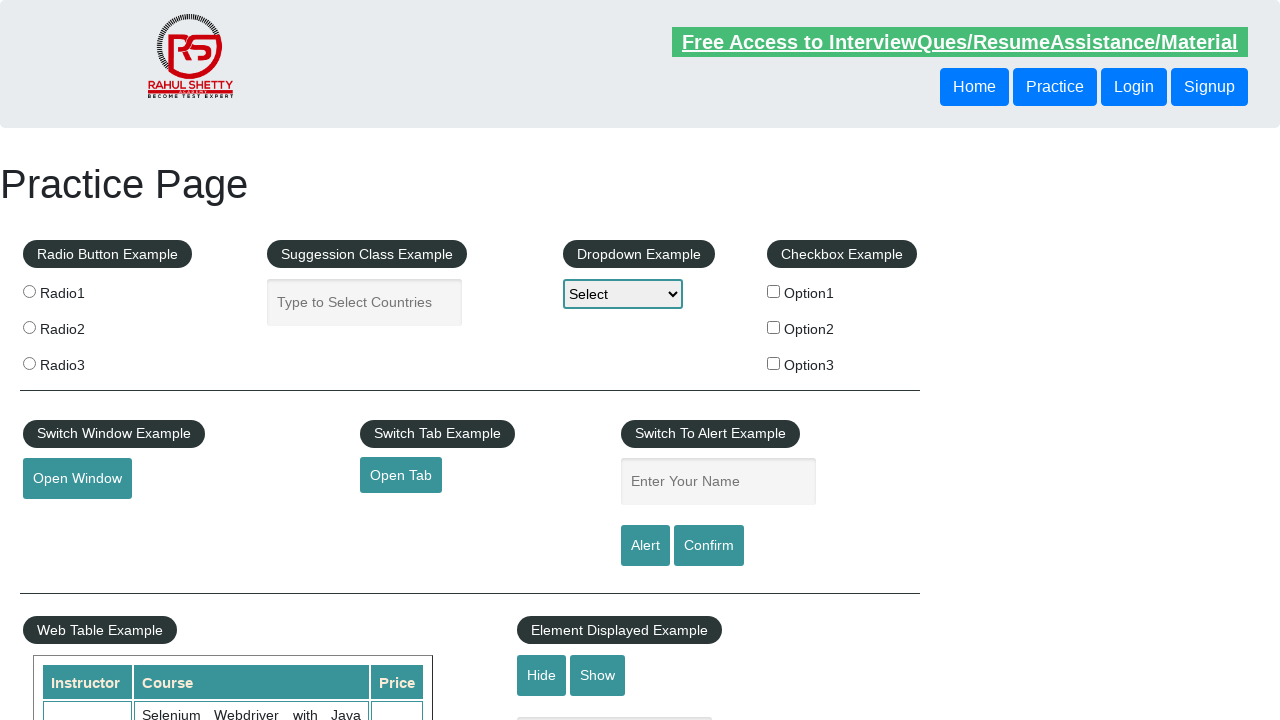

Clicked checkbox with value 'option2' at (774, 327) on input[type="checkbox"] >> nth=1
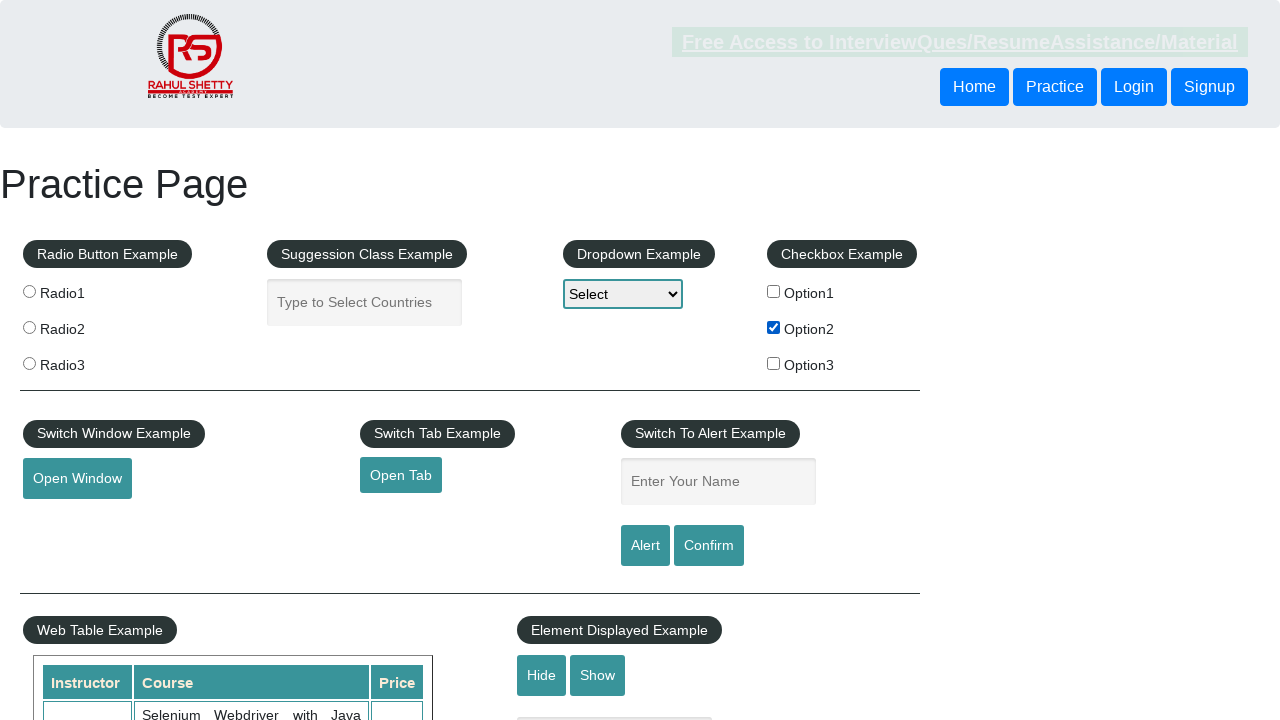

Located all radio buttons on the form
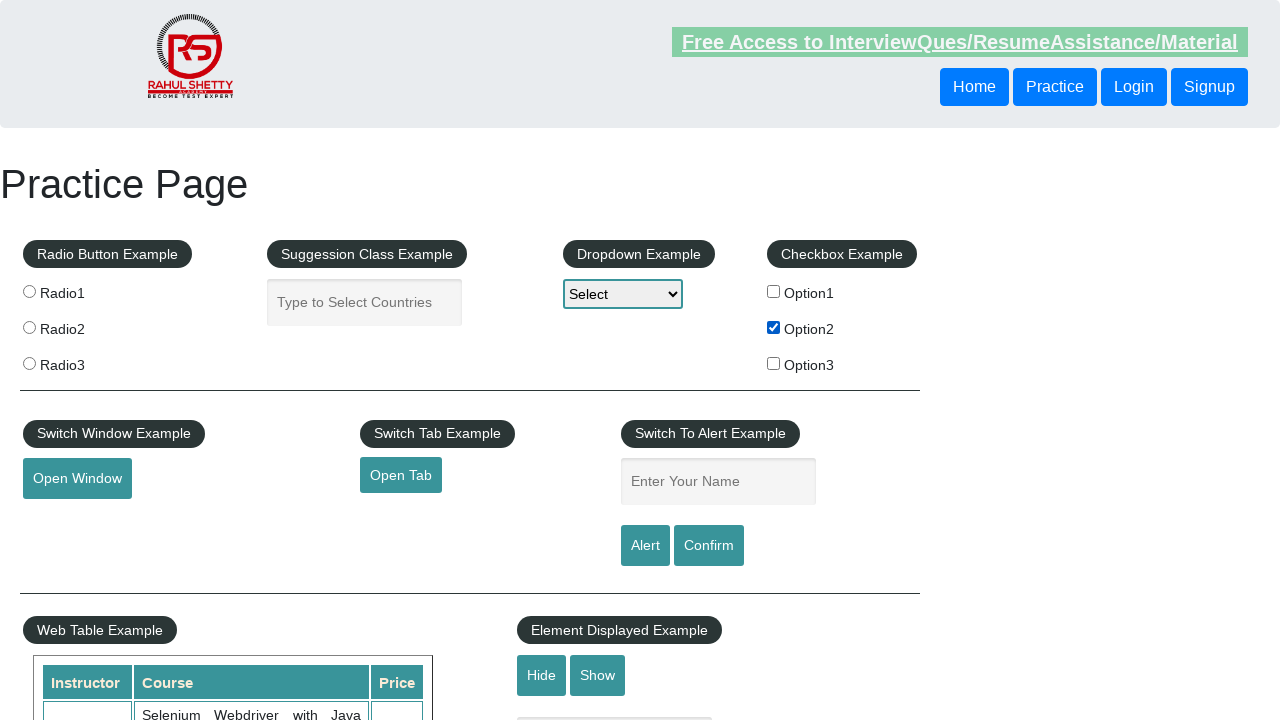

Clicked the third radio button at (29, 363) on input[name="radioButton"] >> nth=2
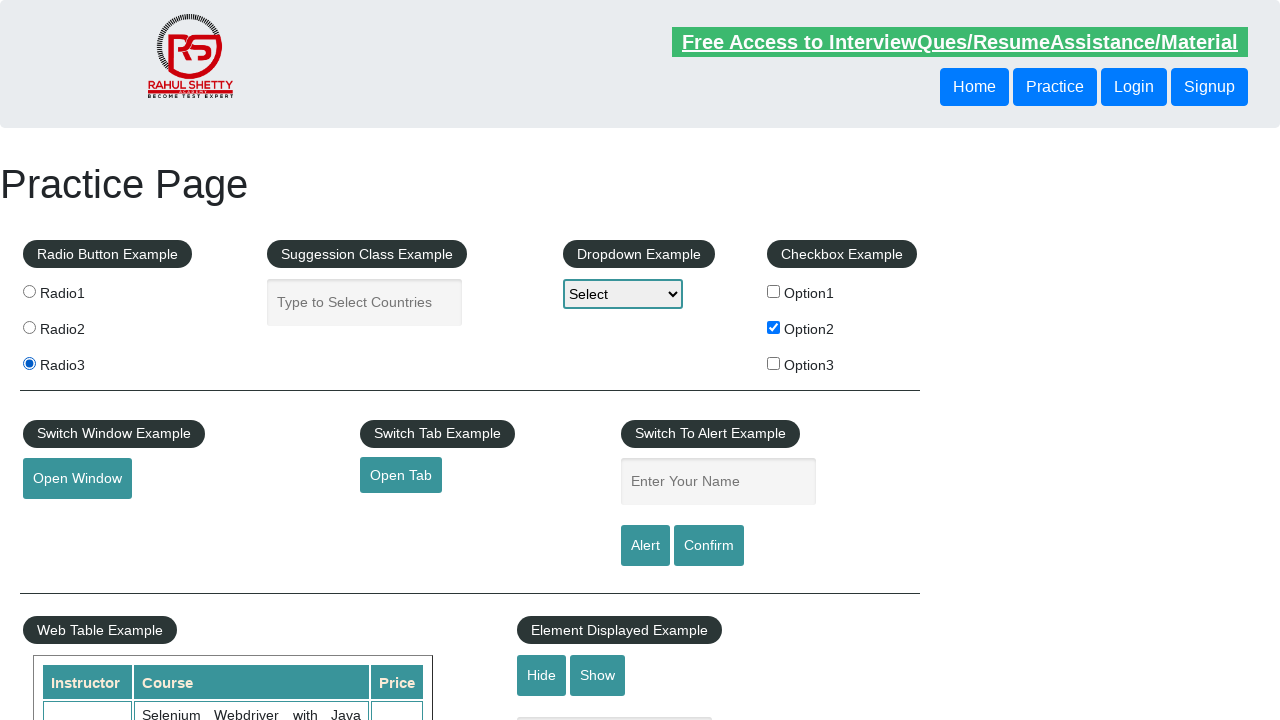

Clicked the hide button to hide the text field at (542, 675) on #hide-textbox
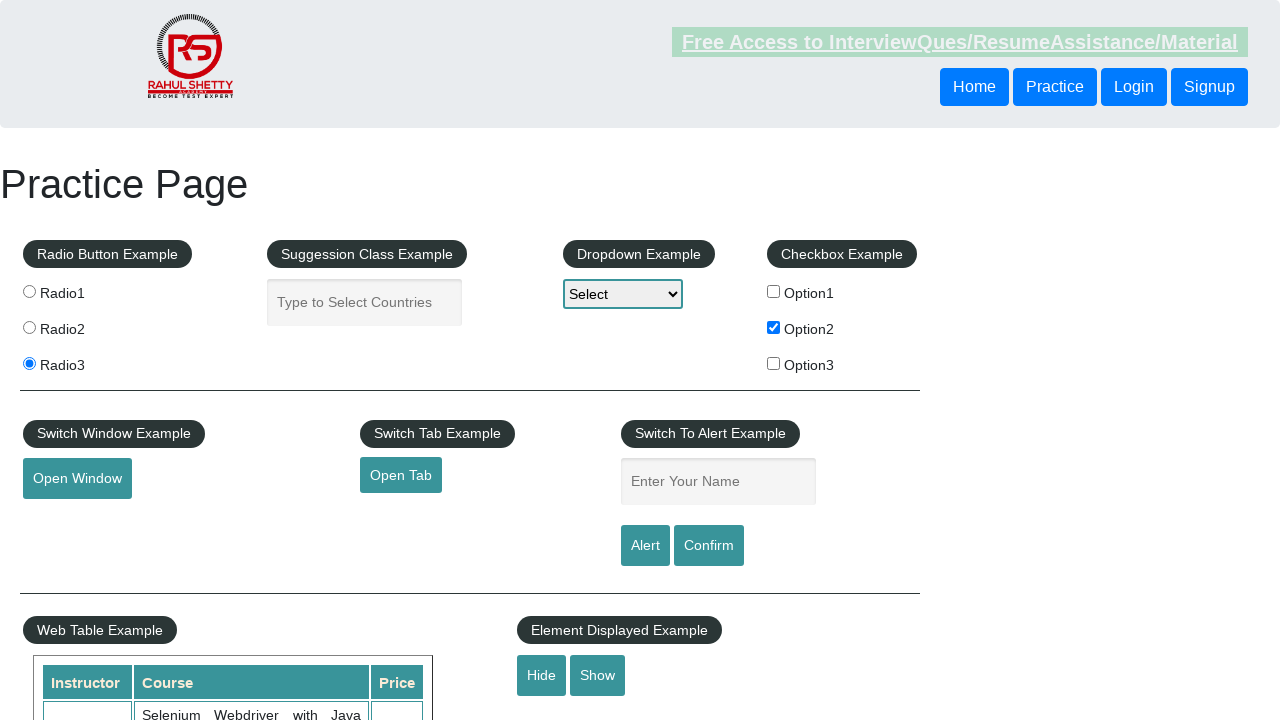

Verified that the text field is now hidden
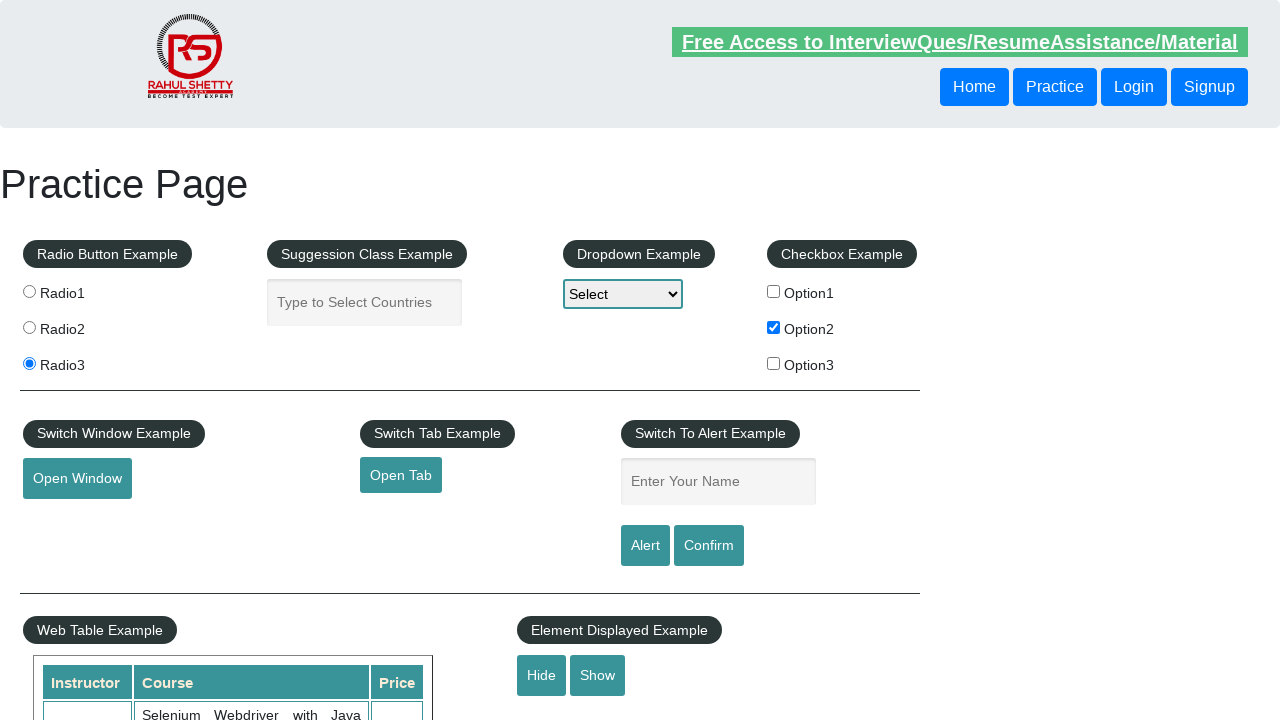

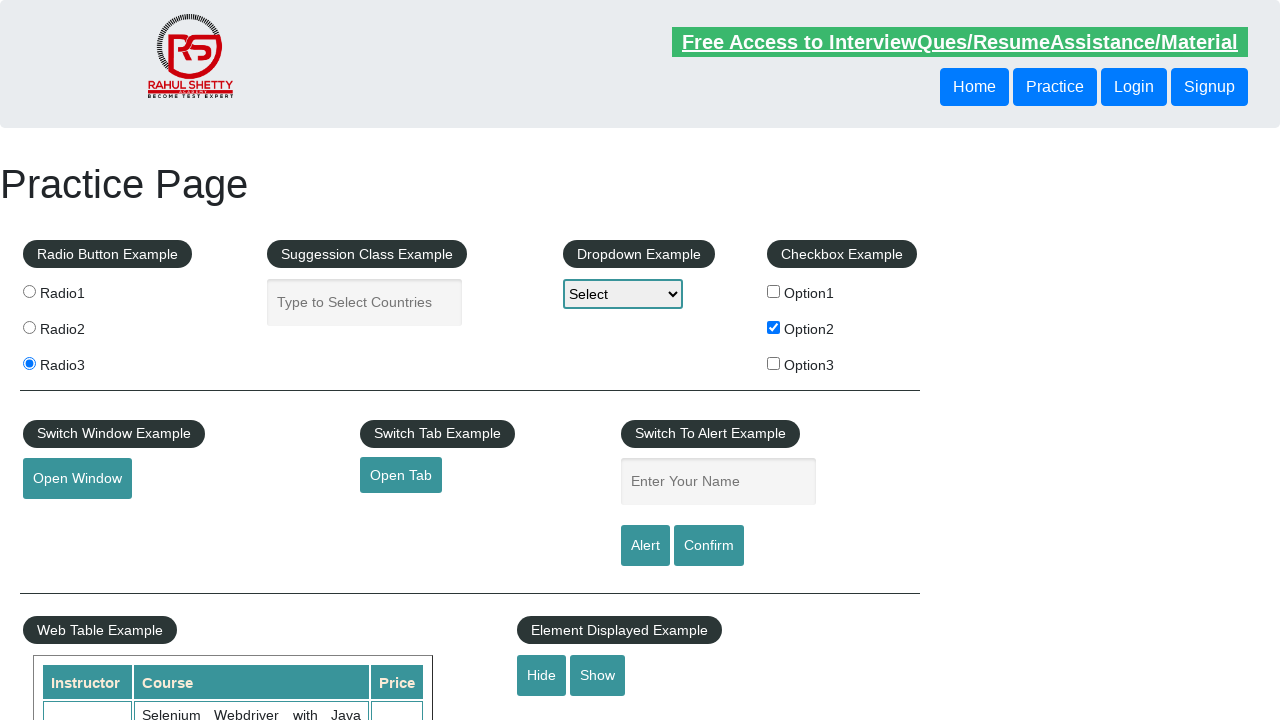